Tests the W3Schools search functionality by searching for "Java Tutorial" and verifying the navigation to the Java Tutorial page

Starting URL: https://www.w3schools.com/

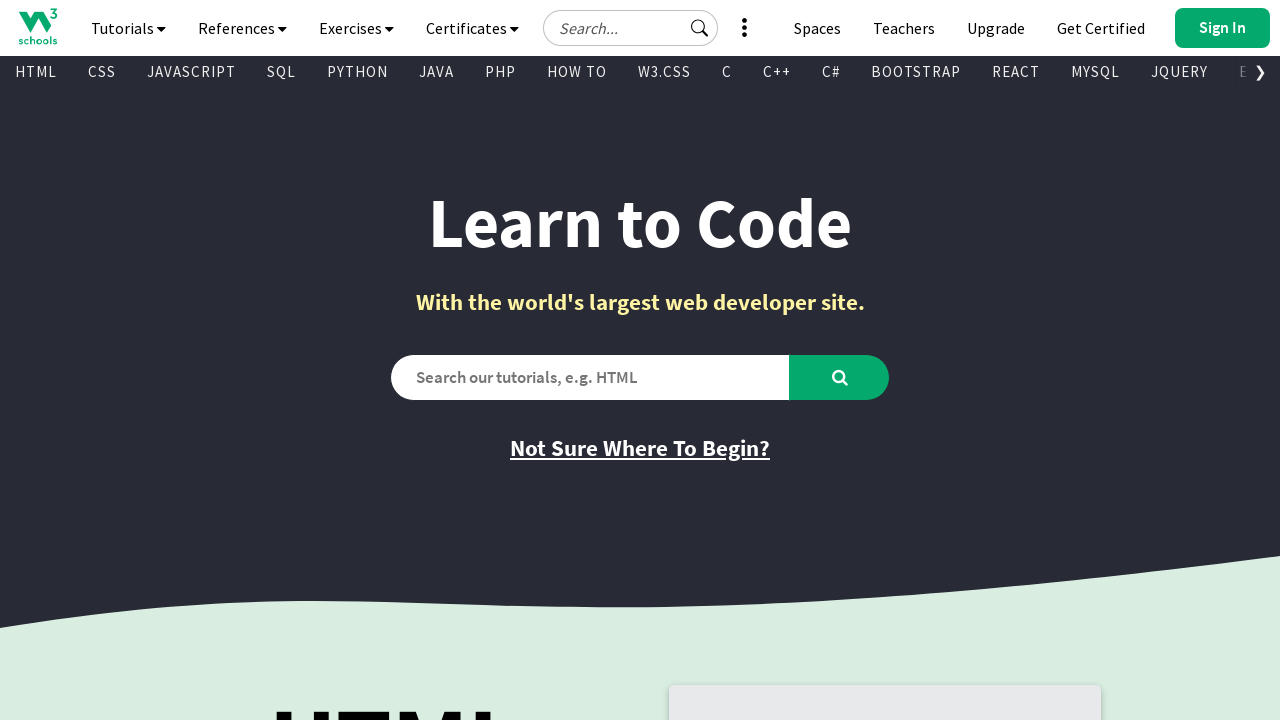

Verified initial page title is 'W3Schools Online Web Tutorials'
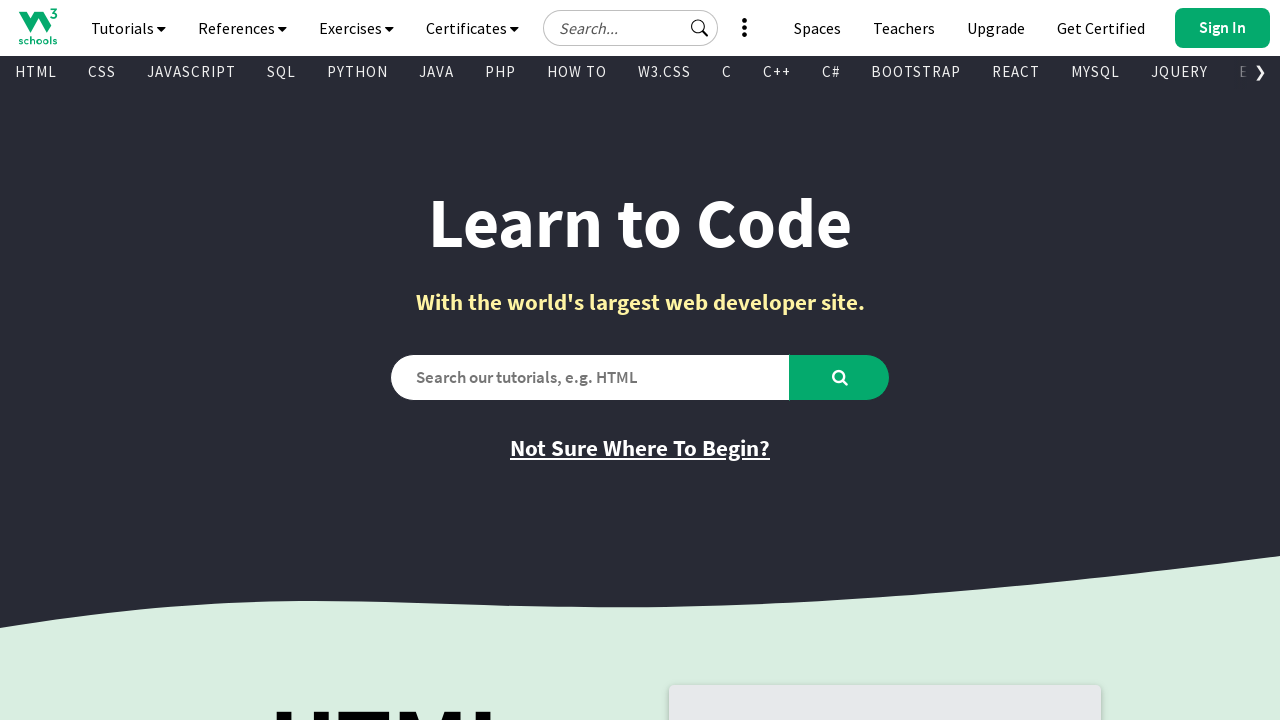

Filled search box with 'Java Tutorial' on #search2
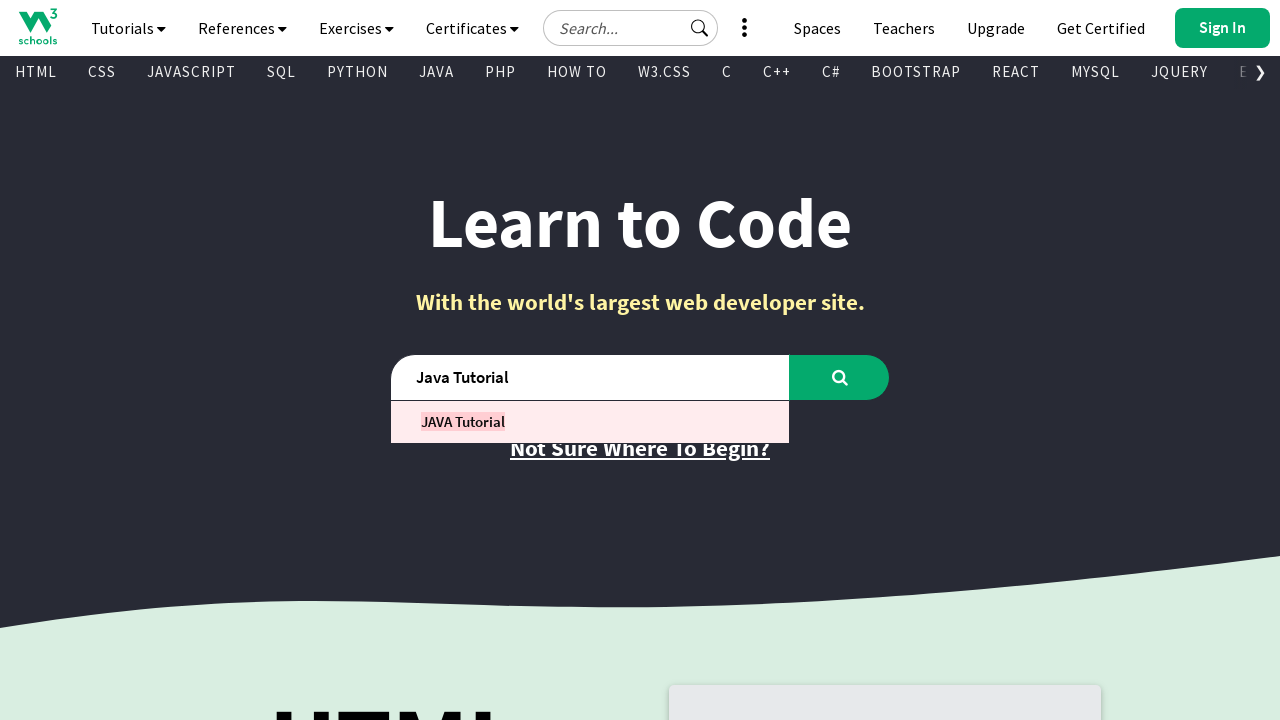

Clicked search button to search for Java Tutorial at (840, 377) on #learntocode_searchbtn
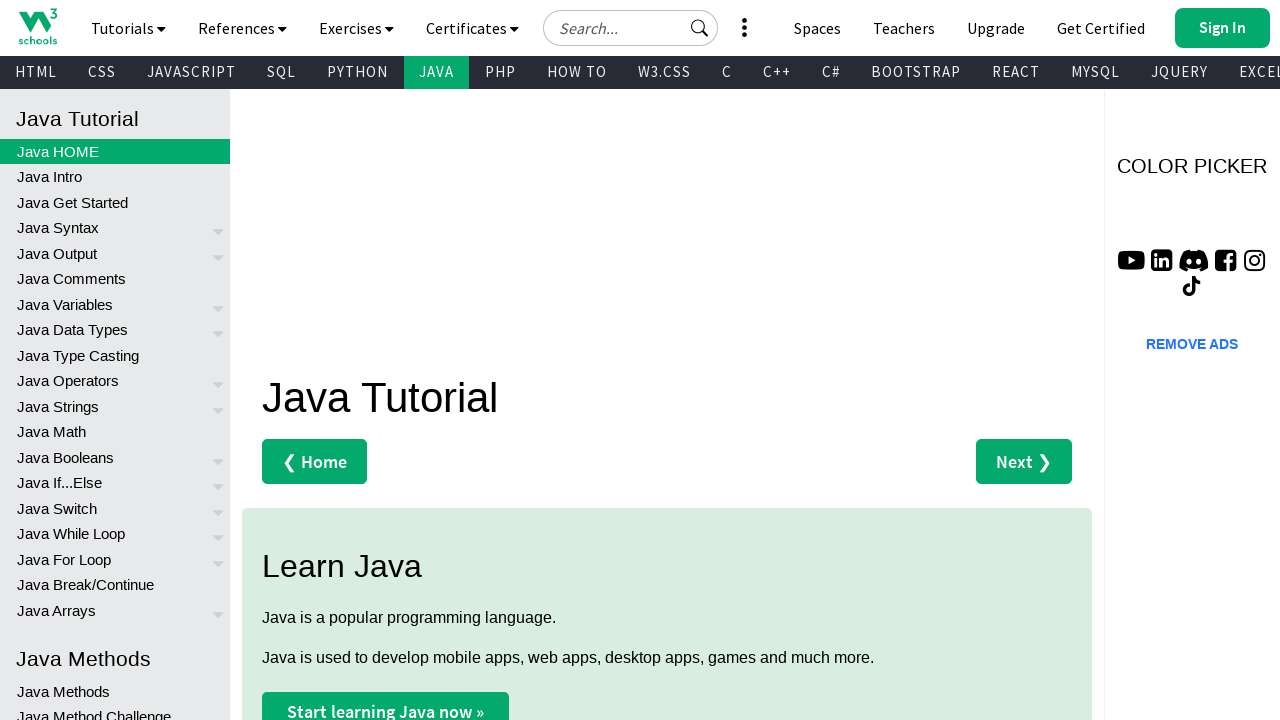

Waited for page to load after search
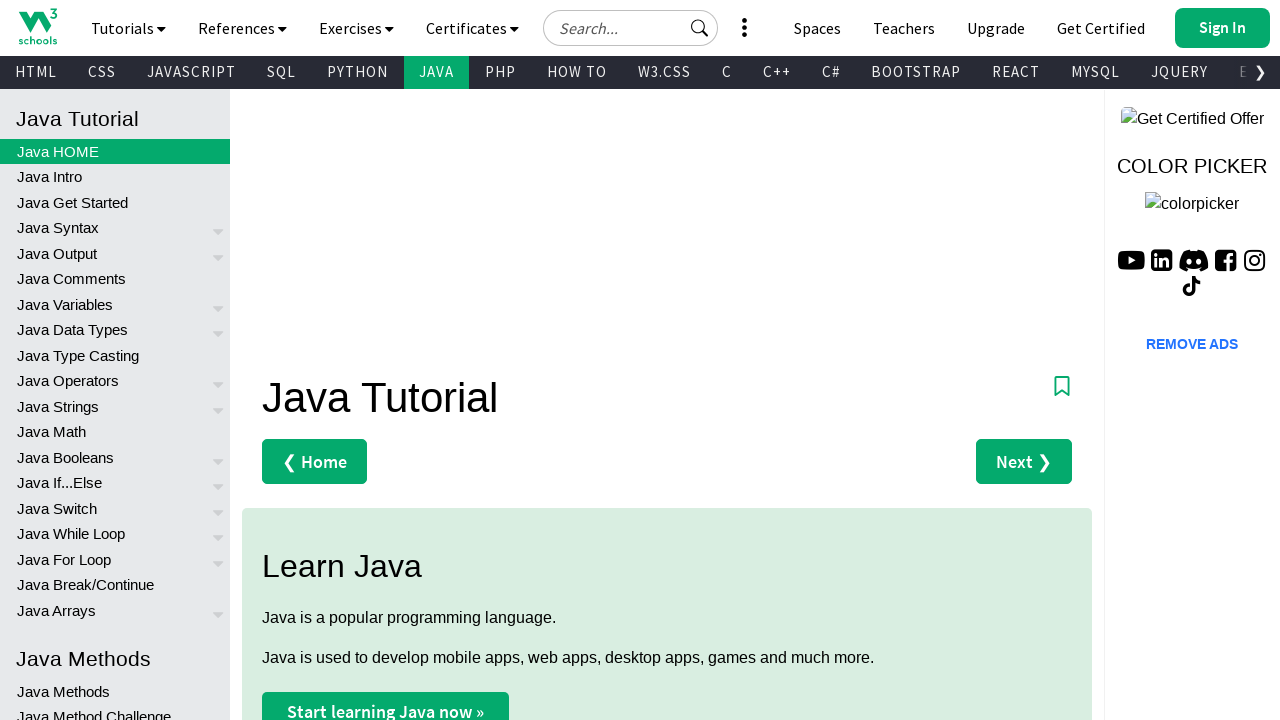

Verified navigation to Java Tutorial page - title matches expected 'Java Tutorial'
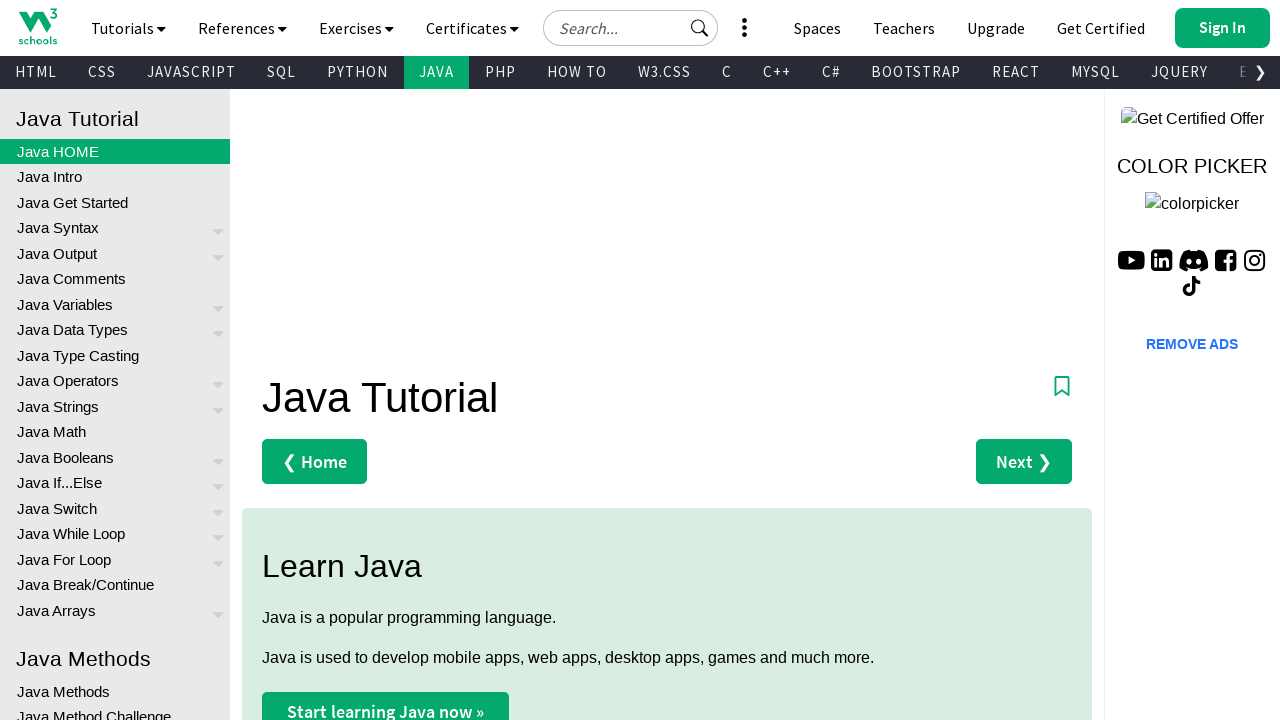

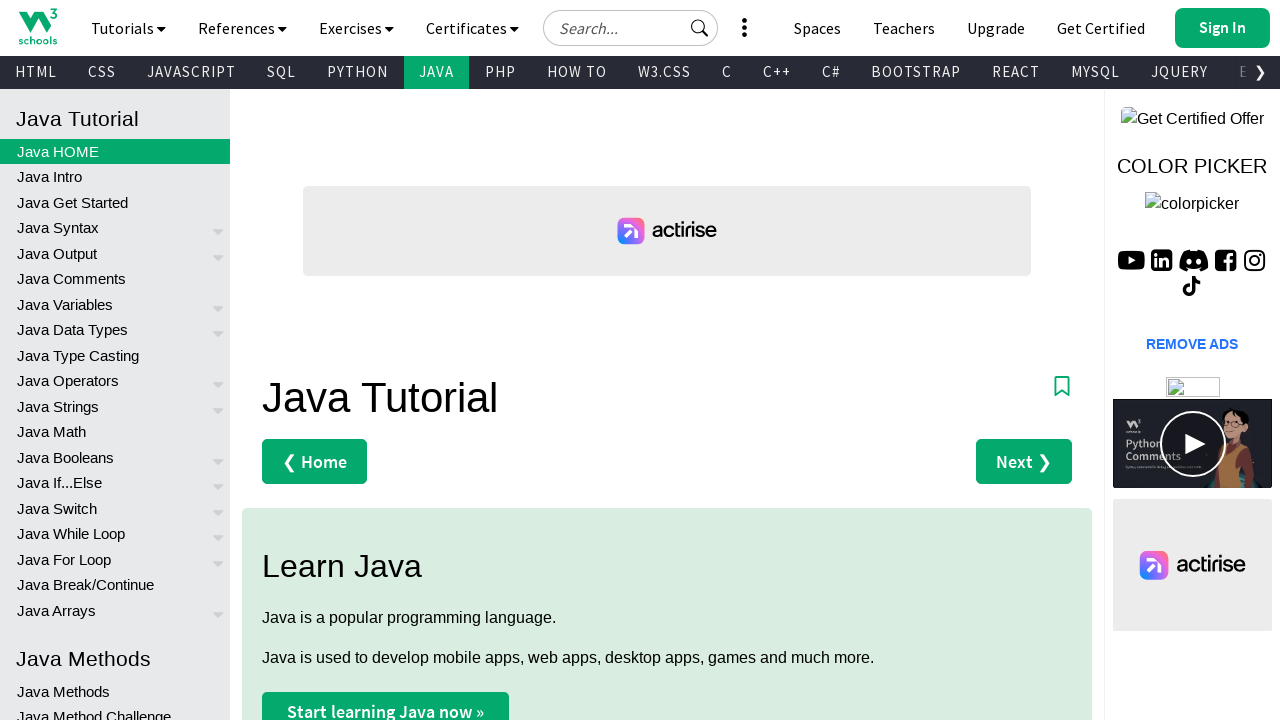